Tests the complete flight booking flow on BlazeDemo - selects departure and destination cities, chooses a flight, fills in passenger and payment details, and completes the purchase.

Starting URL: https://blazedemo.com/

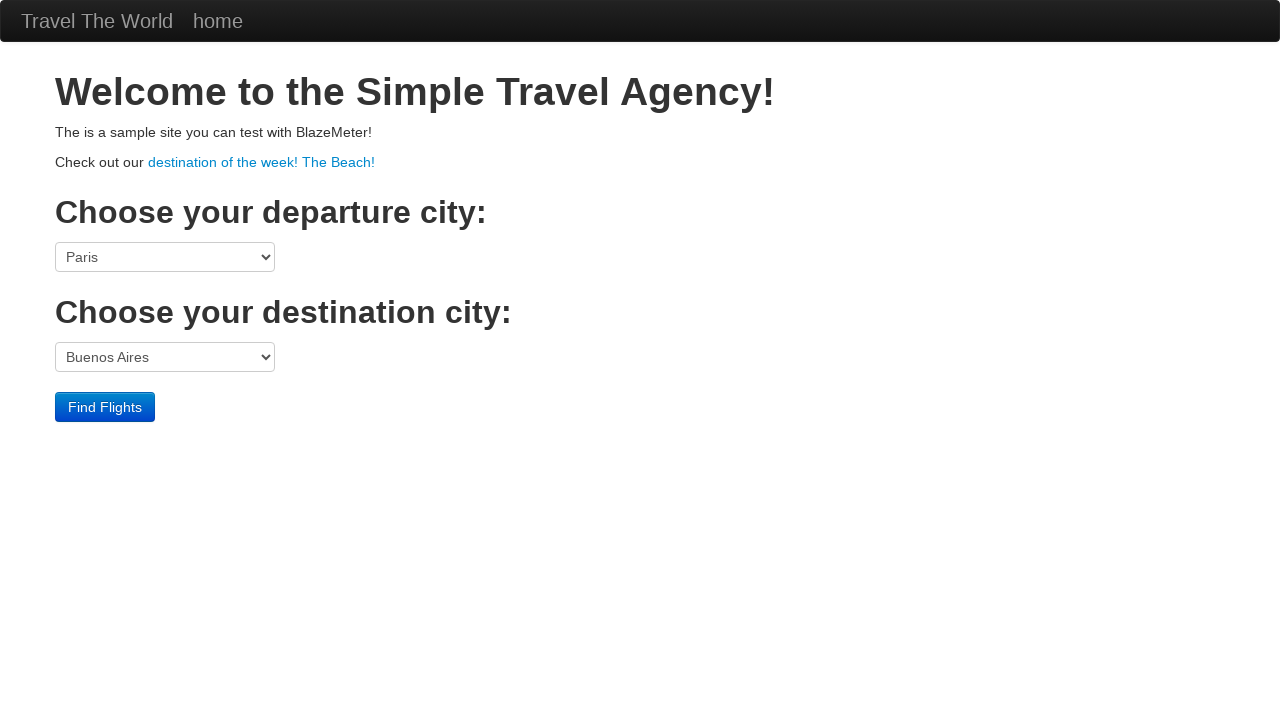

Selected Mexico City as departure city from dropdown on //html/body/div[3]/form/select[1]
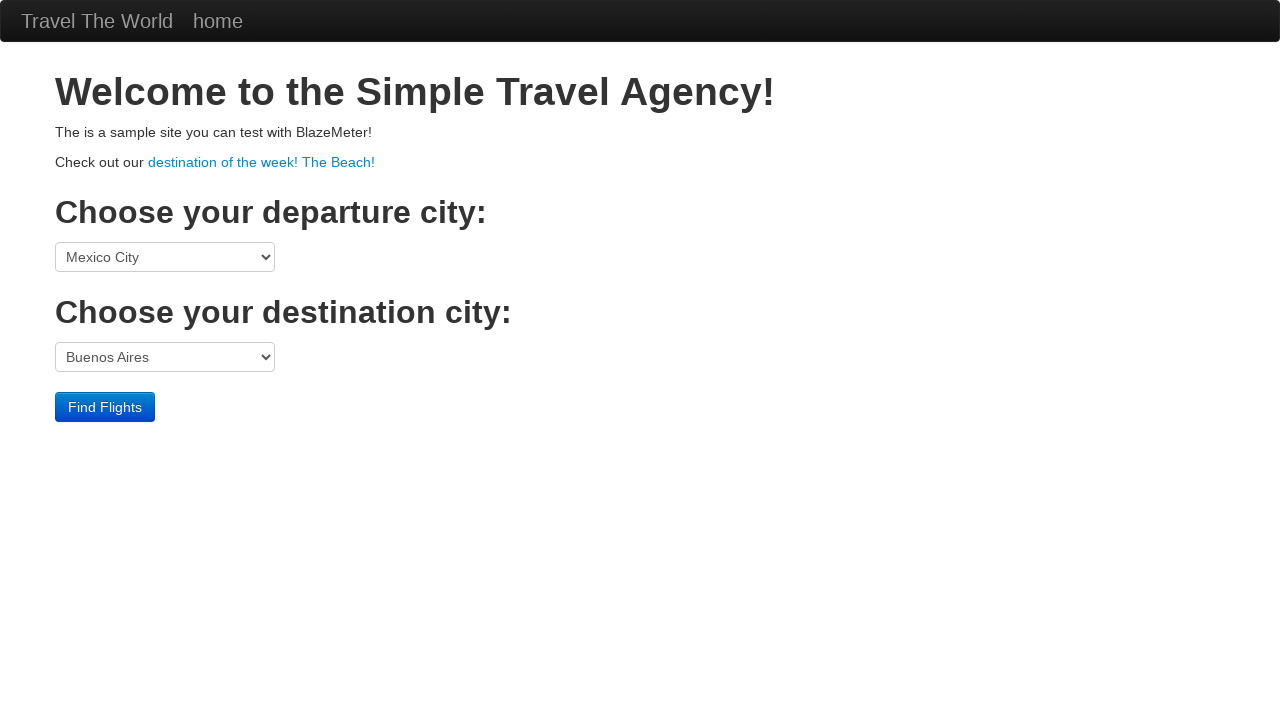

Selected Berlin as destination city from dropdown on //html/body/div[3]/form/select[2]
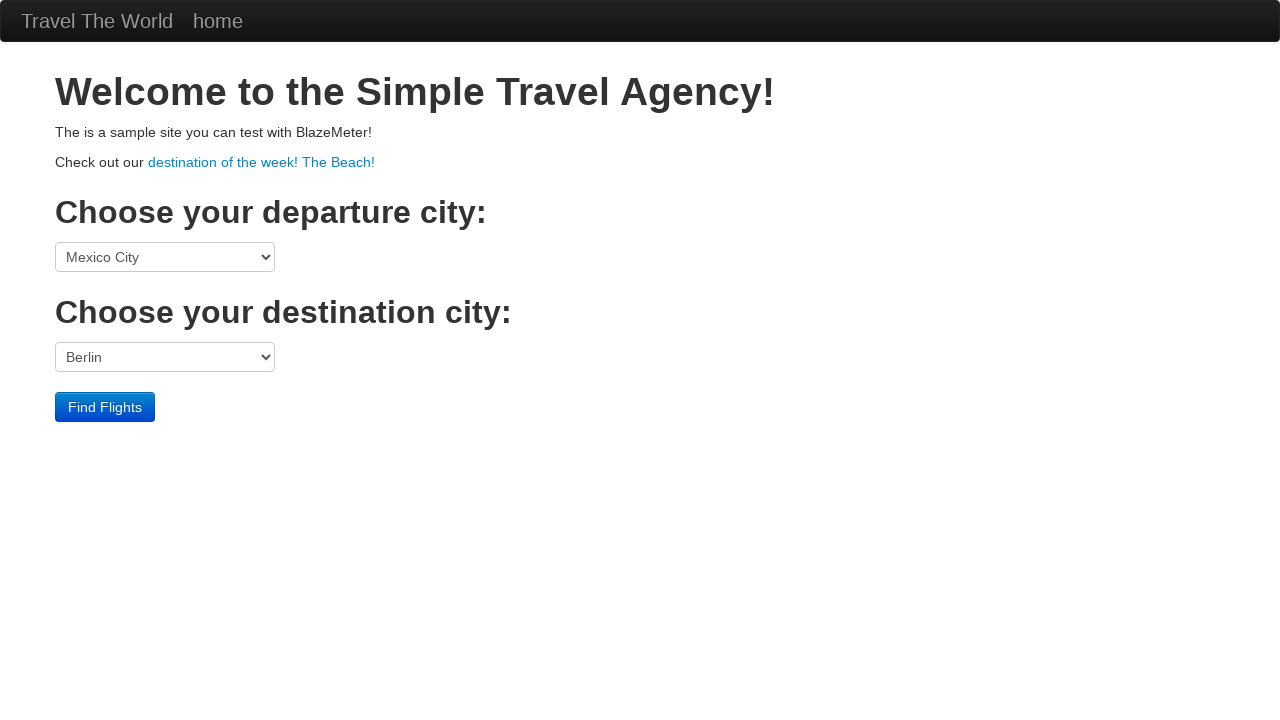

Clicked Find Flights button at (105, 407) on xpath=//html/body/div[3]/form/div/input
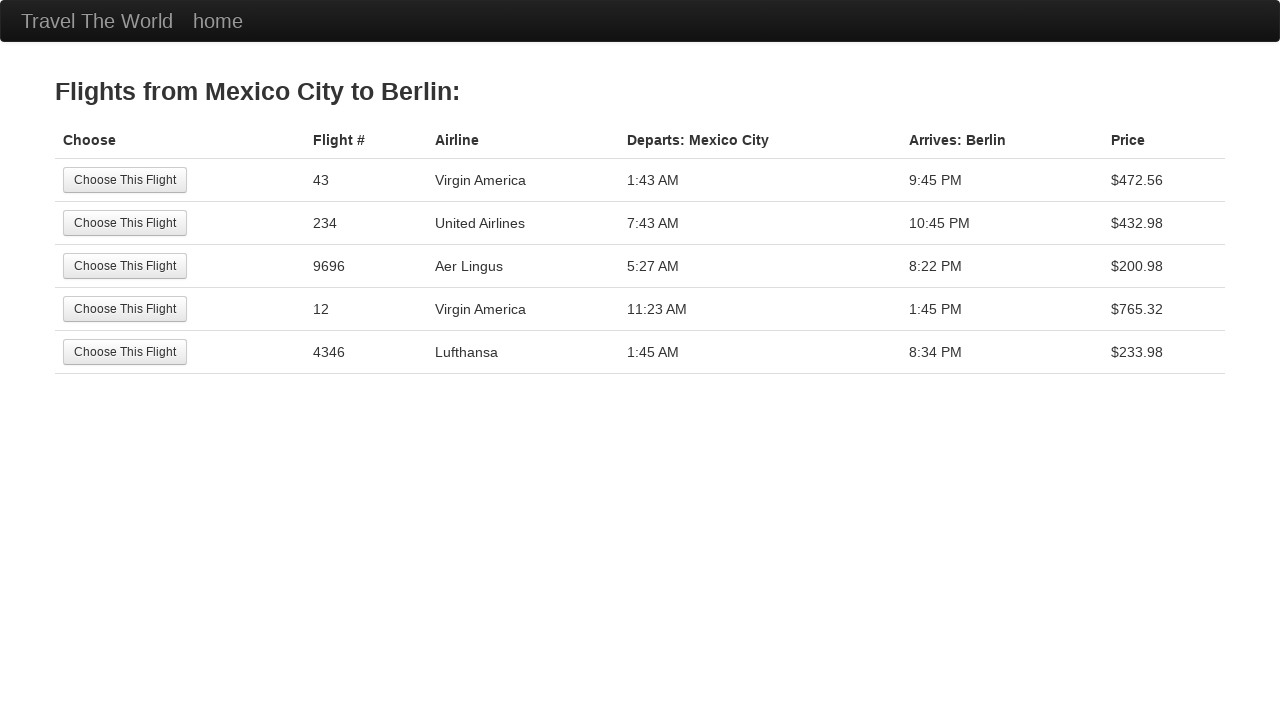

Flights page loaded and first flight option is visible
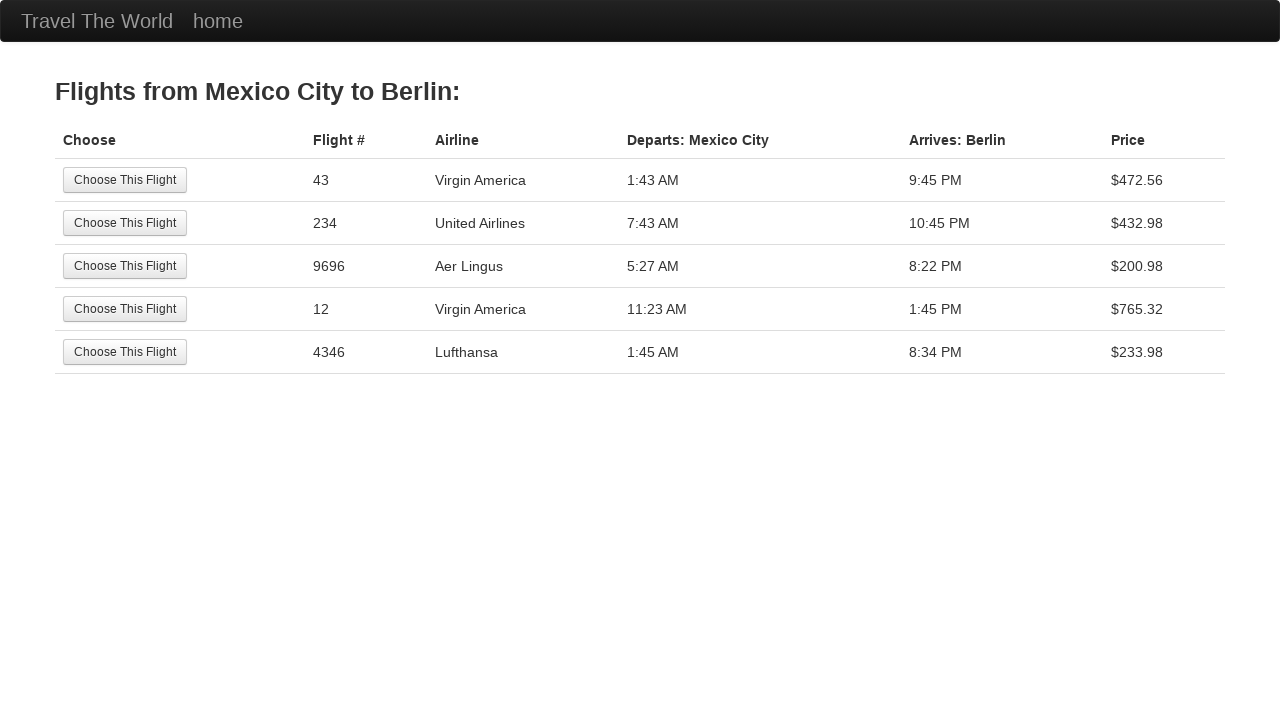

Selected first available flight at (125, 180) on xpath=//html/body/div[2]/table/tbody/tr[1]/td[1]/input
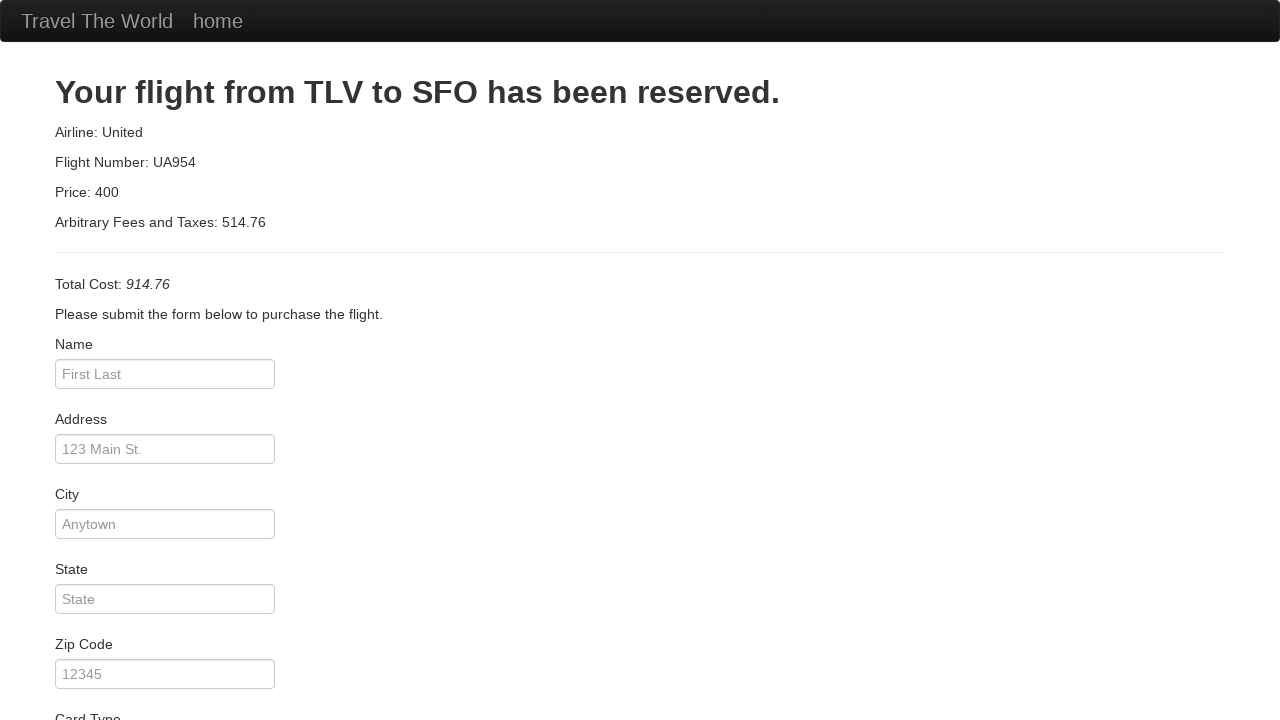

Reservation form loaded
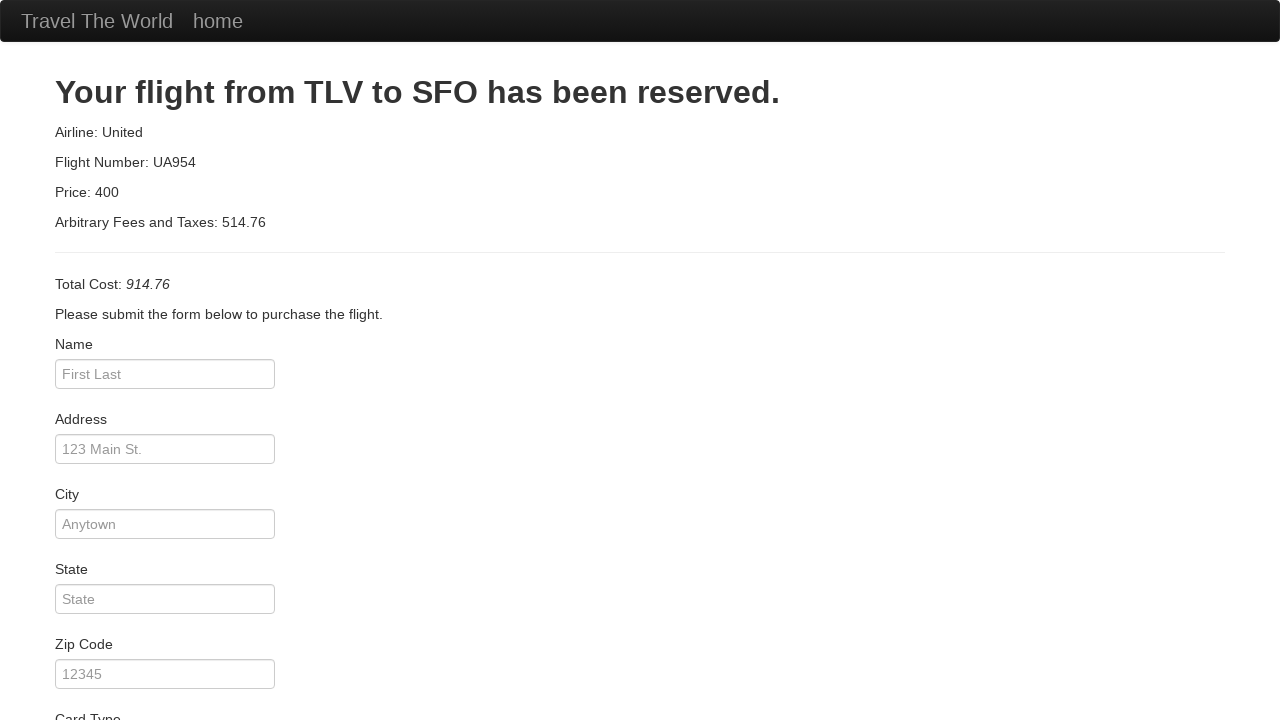

Filled in passenger name: Maria Rodriguez on #inputName
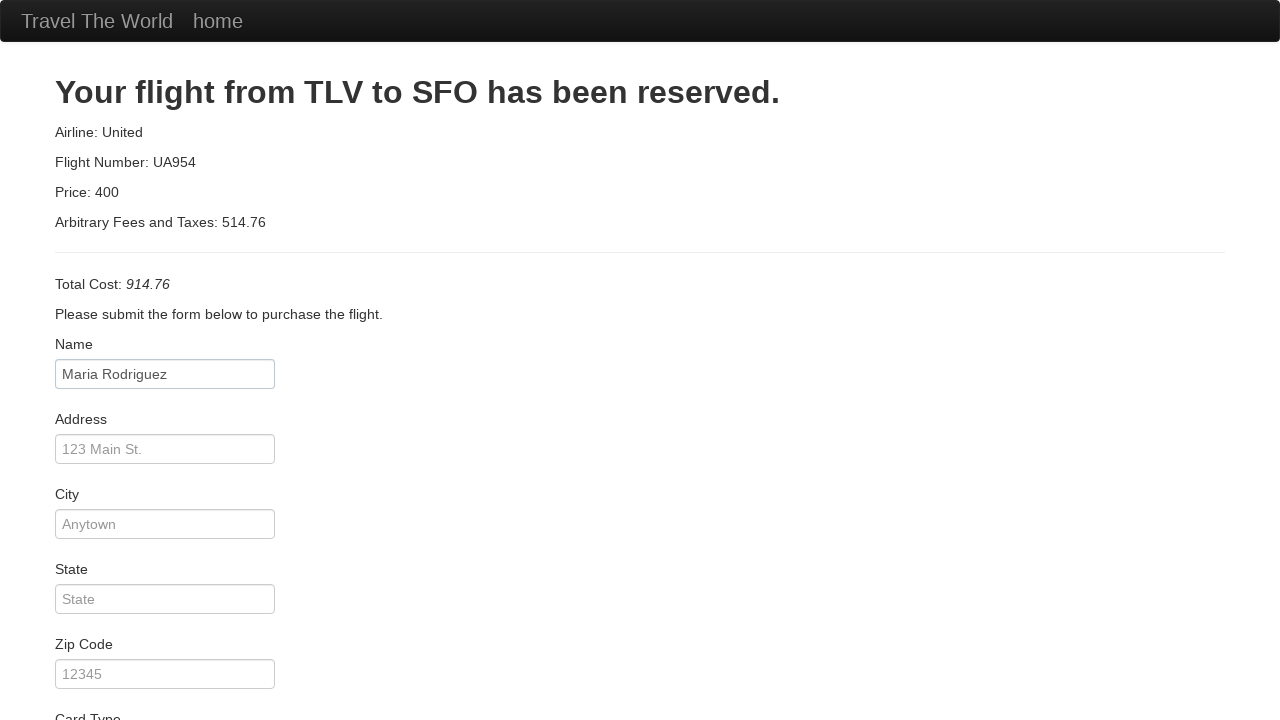

Filled in address: 123 Oak Street on #address
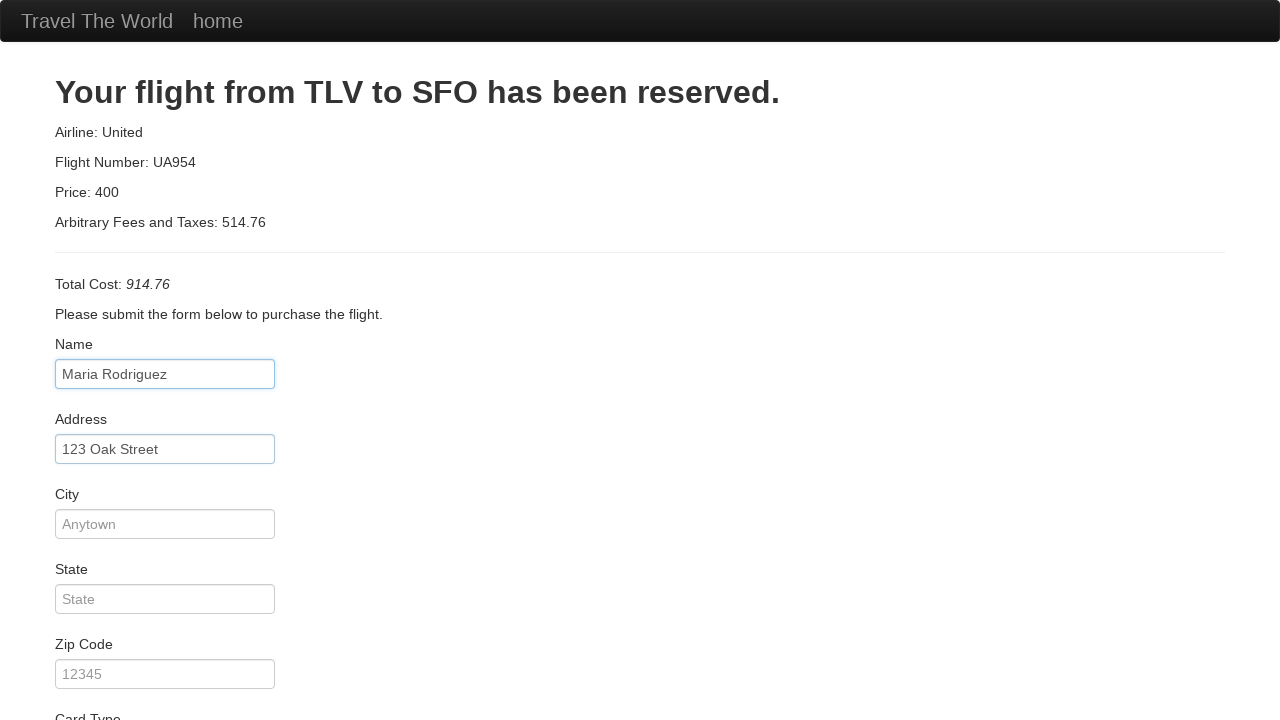

Filled in city: Austin on #city
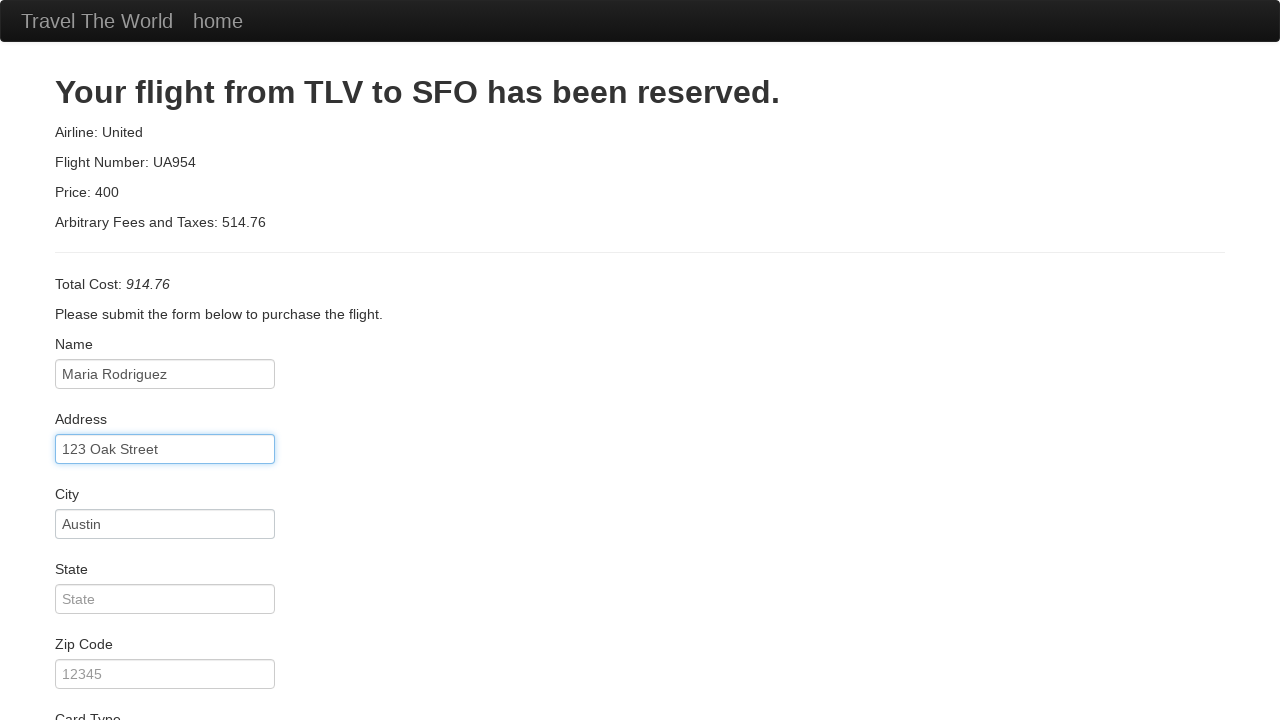

Filled in state: Texas on #state
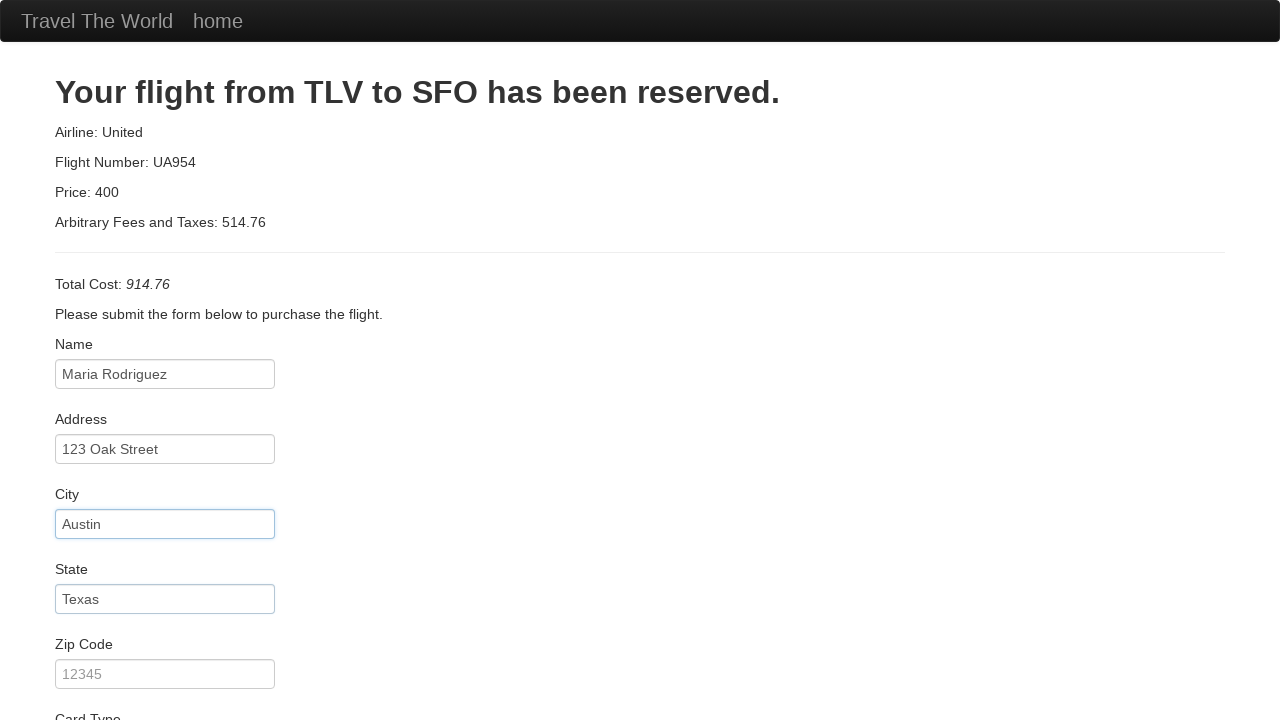

Filled in zip code: 78701 on #zipCode
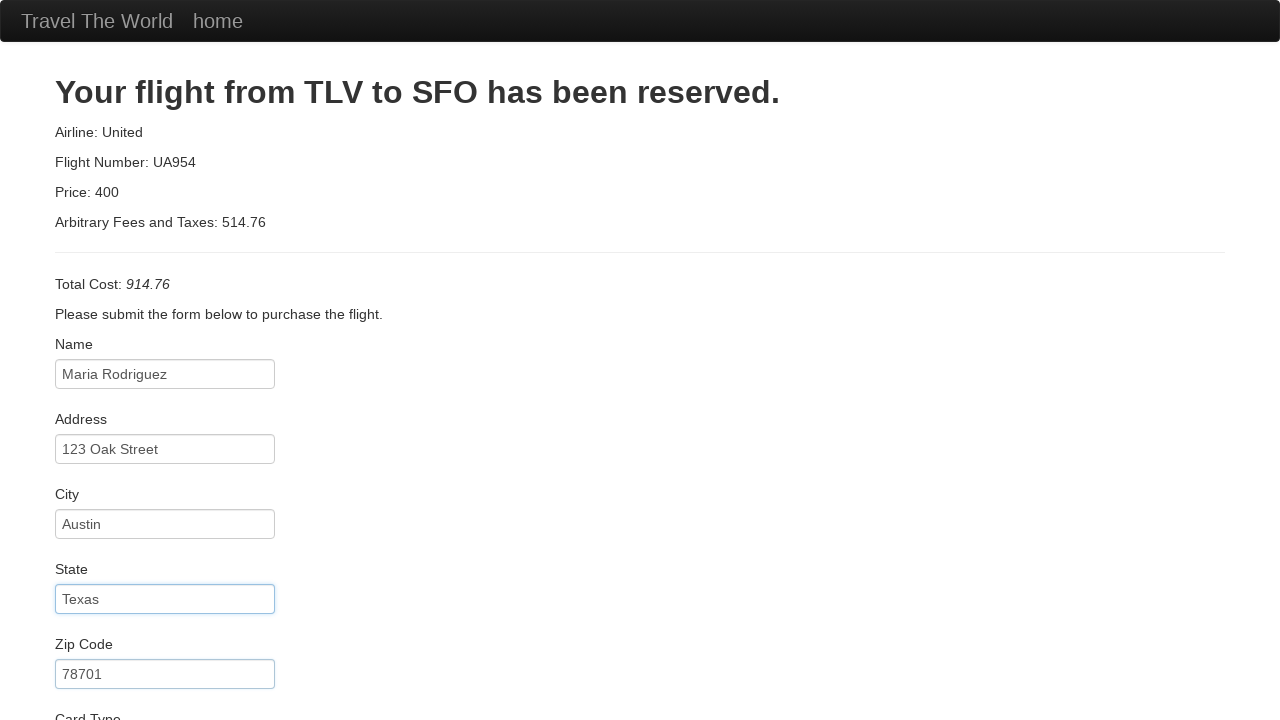

Selected Visa as card type on #cardType
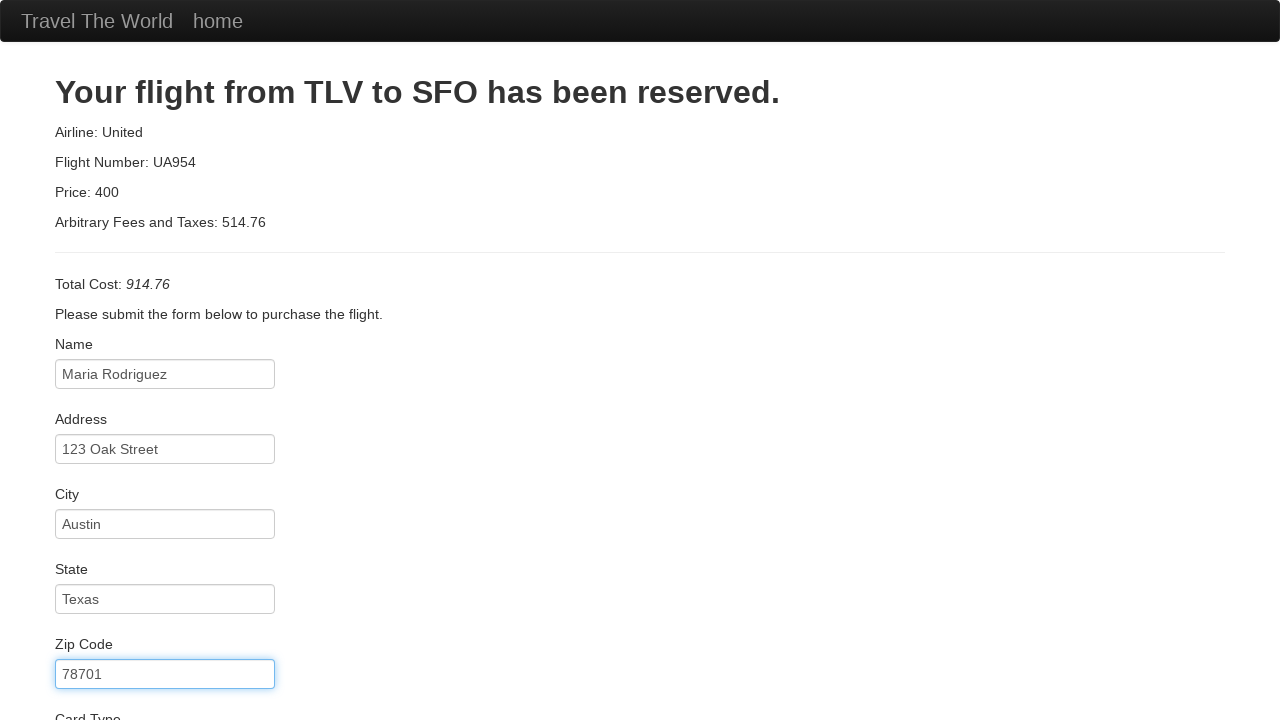

Filled in credit card number on #creditCardNumber
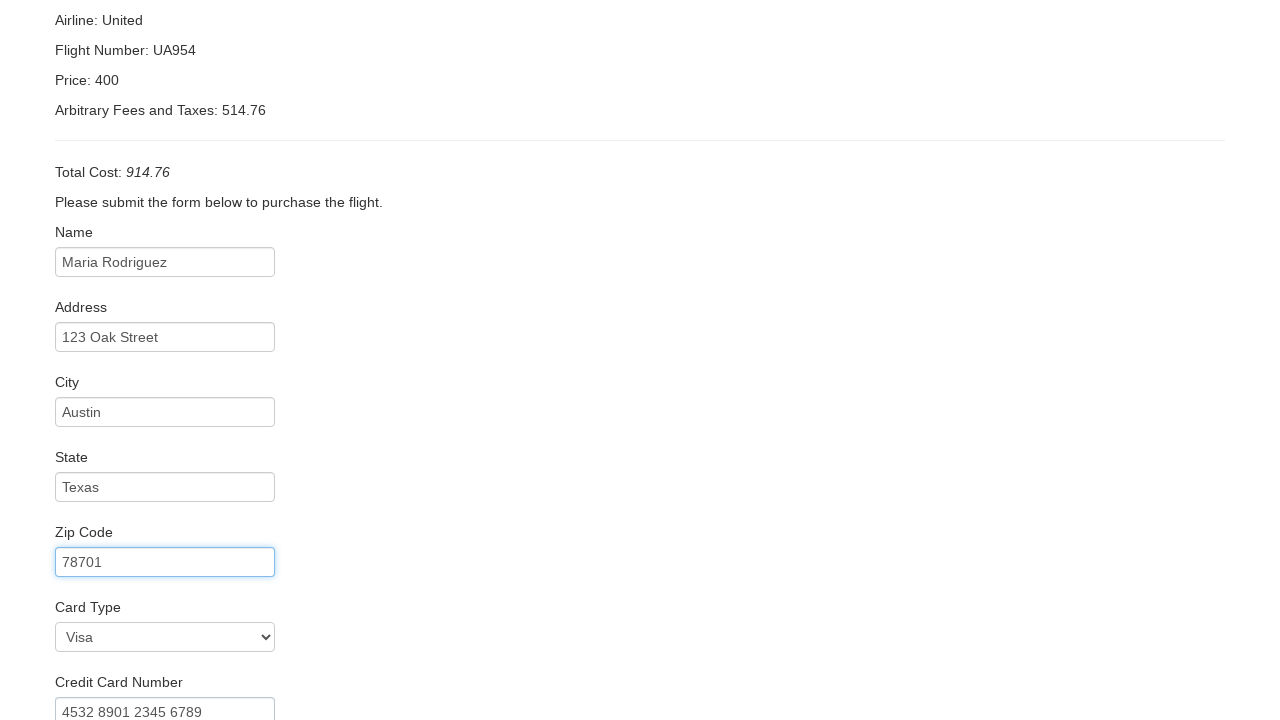

Filled in credit card month: 08 on #creditCardMonth
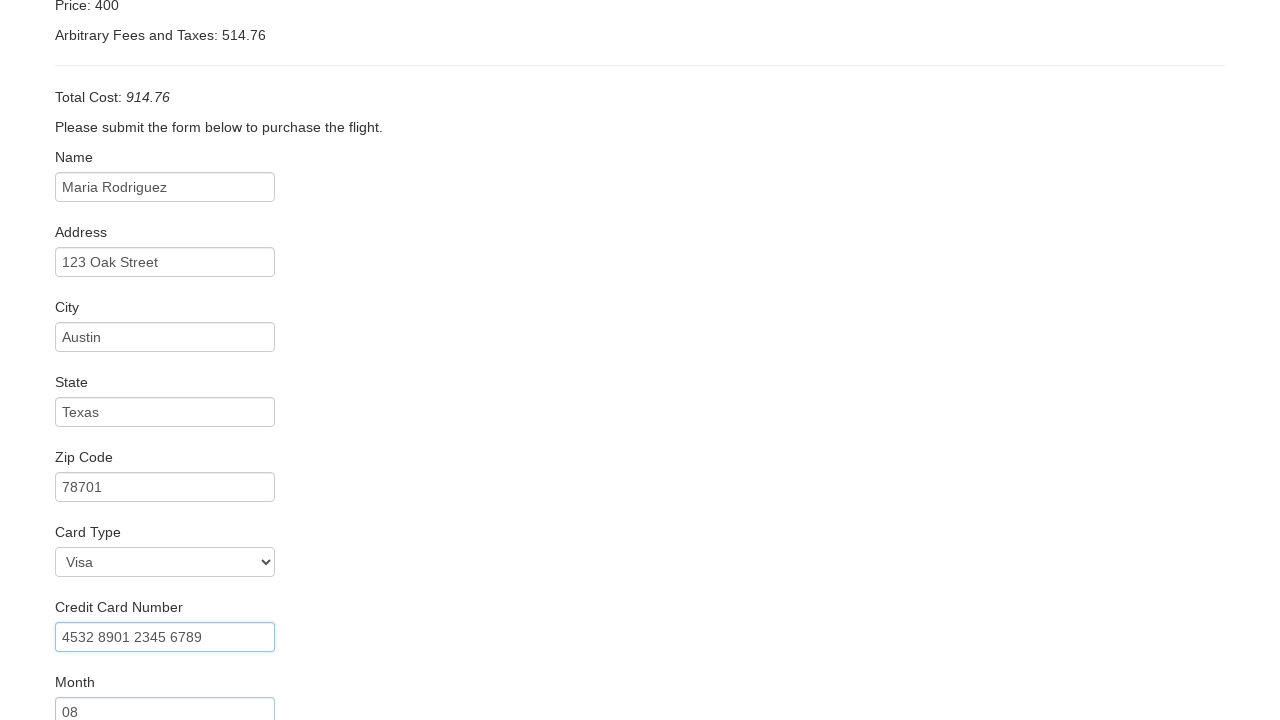

Filled in credit card year: 2025 on #creditCardYear
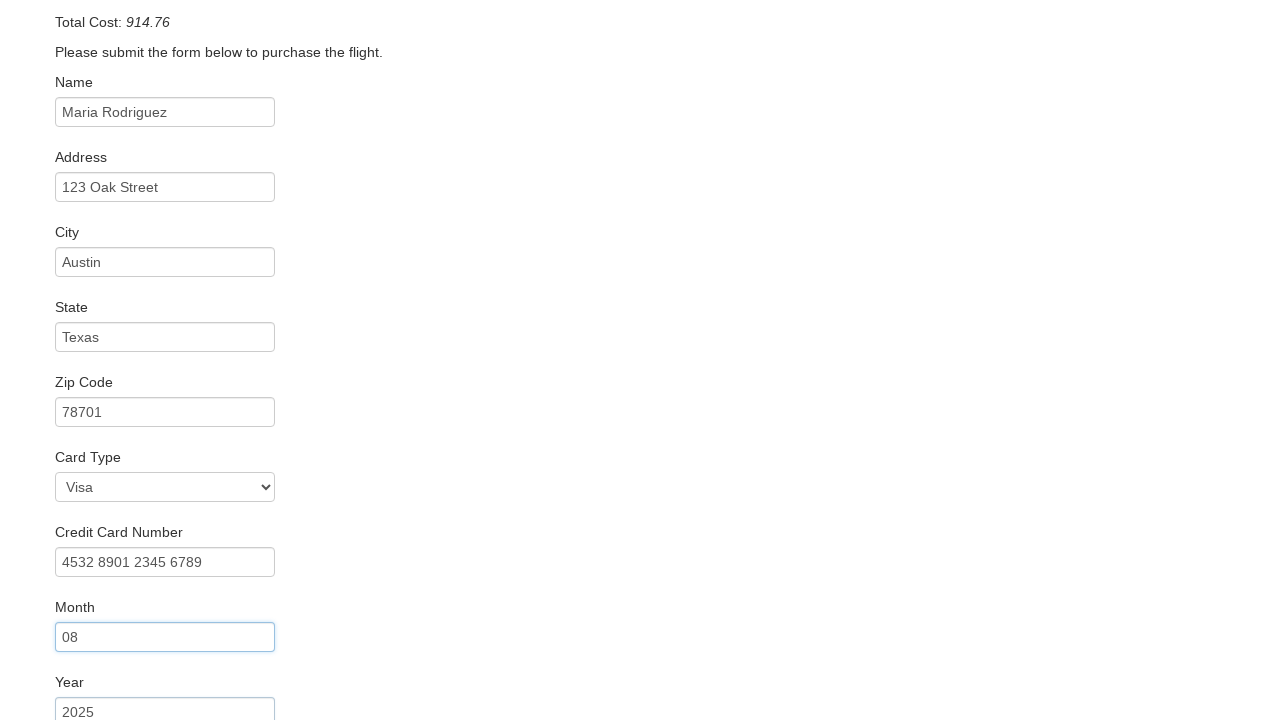

Filled in name on card: Maria Rodriguez on #nameOnCard
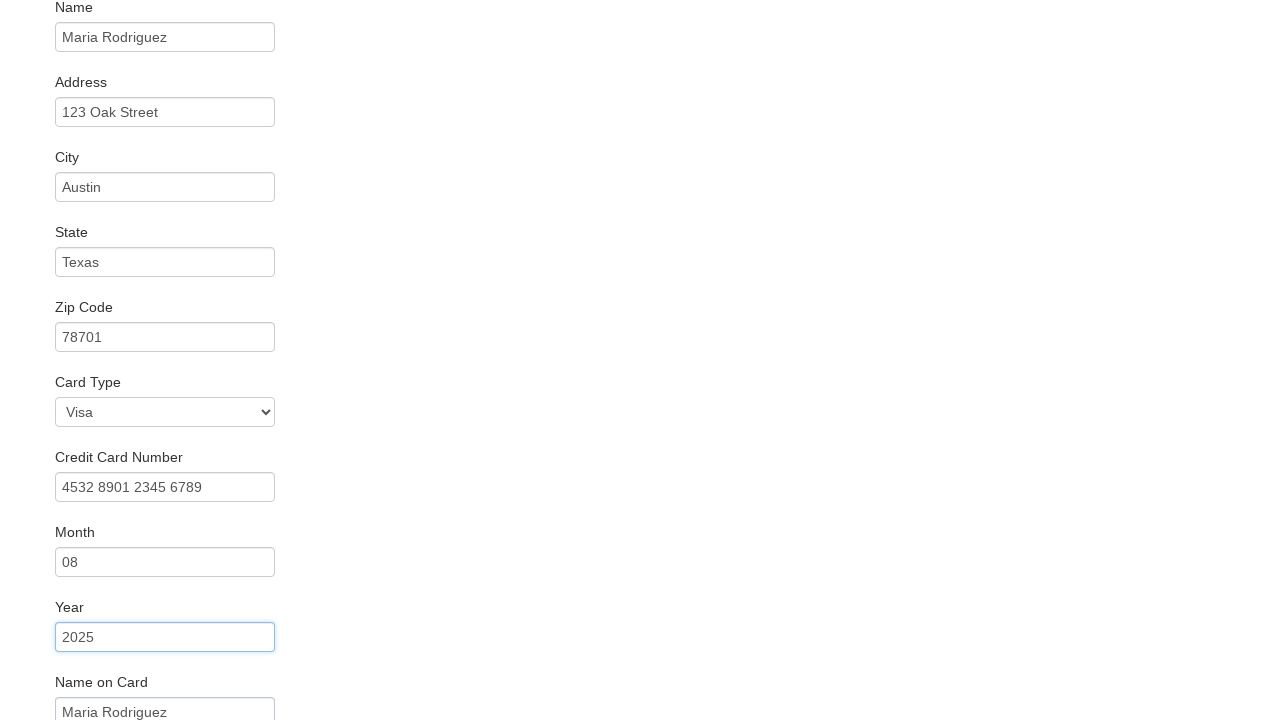

Clicked Remember Me checkbox at (62, 656) on #rememberMe
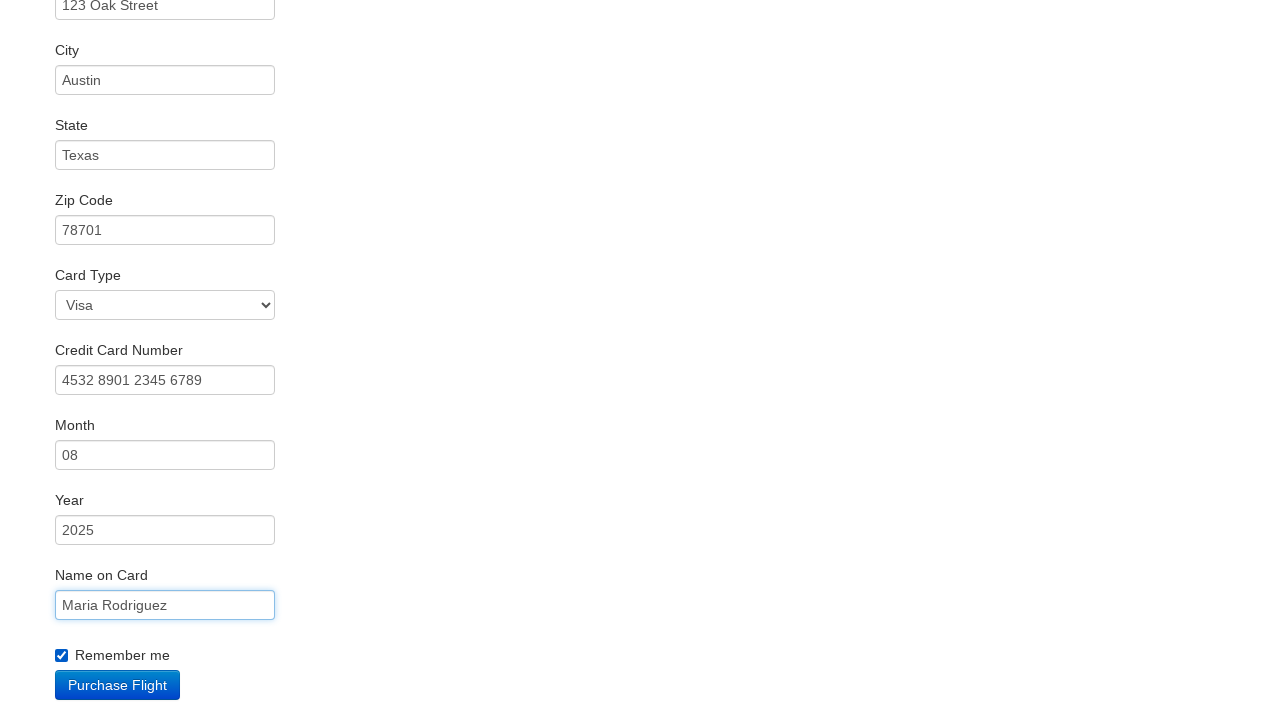

Clicked Purchase Flight button to complete booking at (118, 685) on xpath=//html/body/div[2]/form/div[11]/div/input
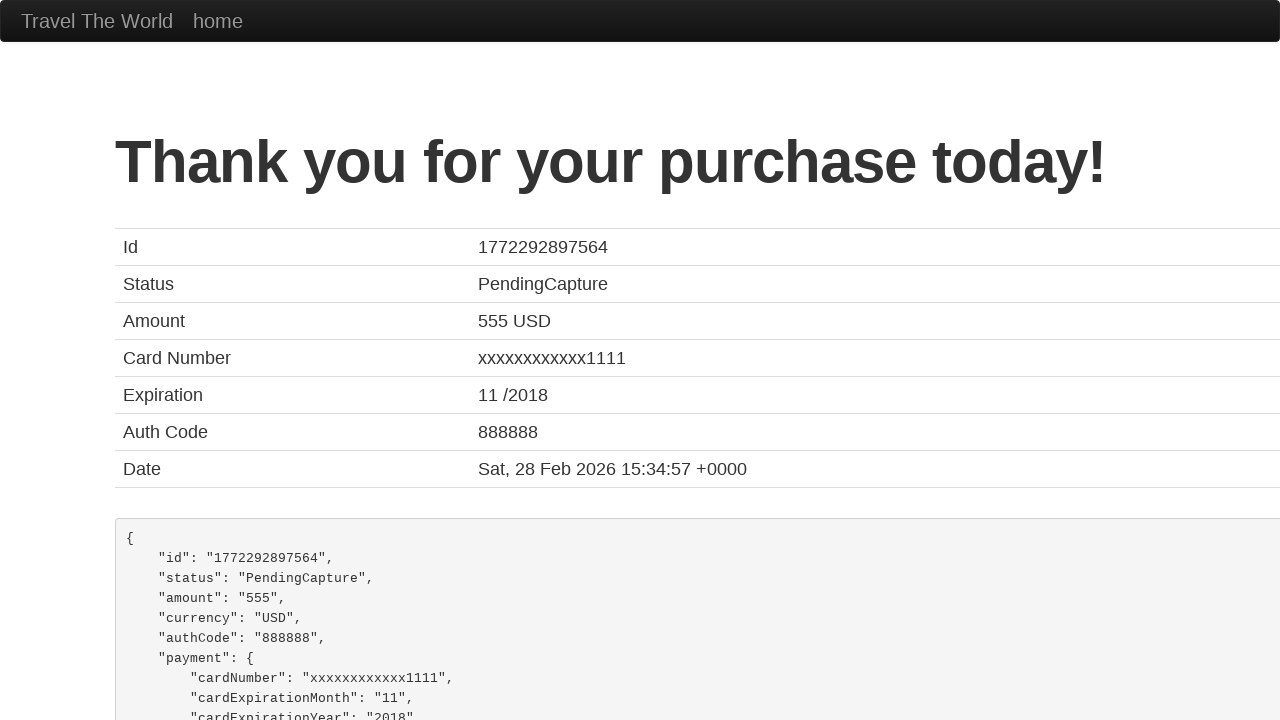

Flight booking confirmation page loaded
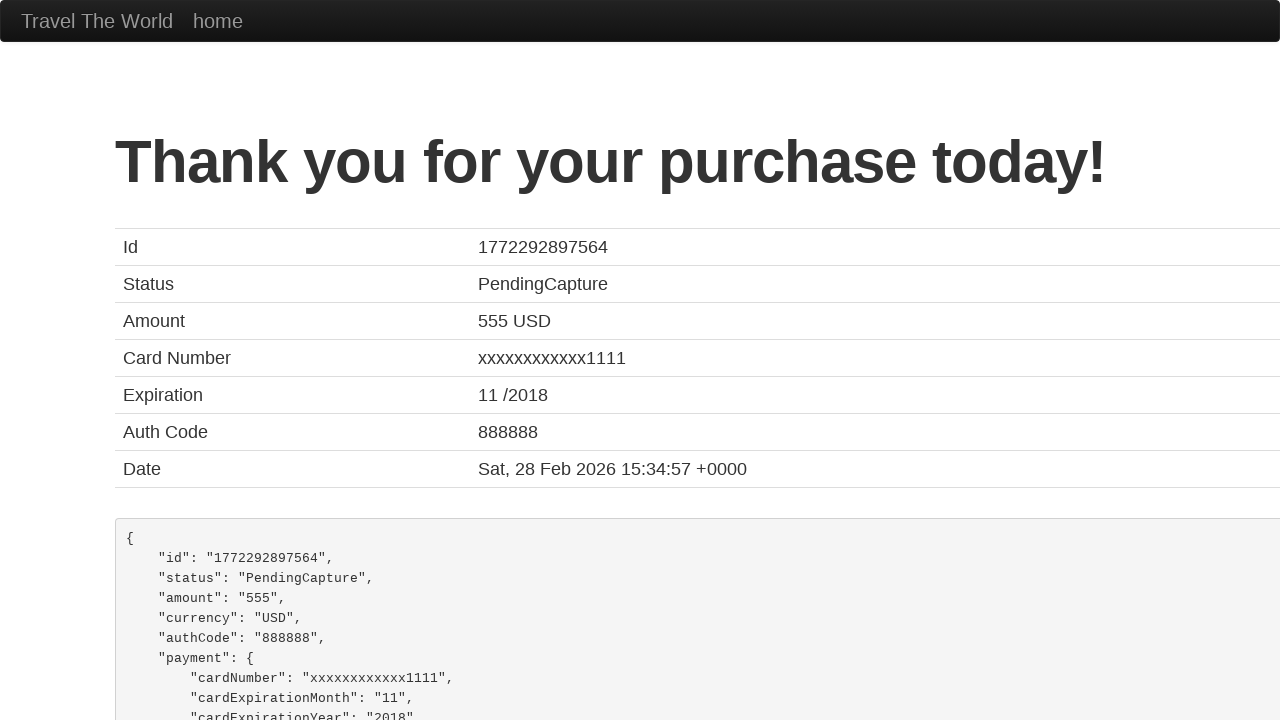

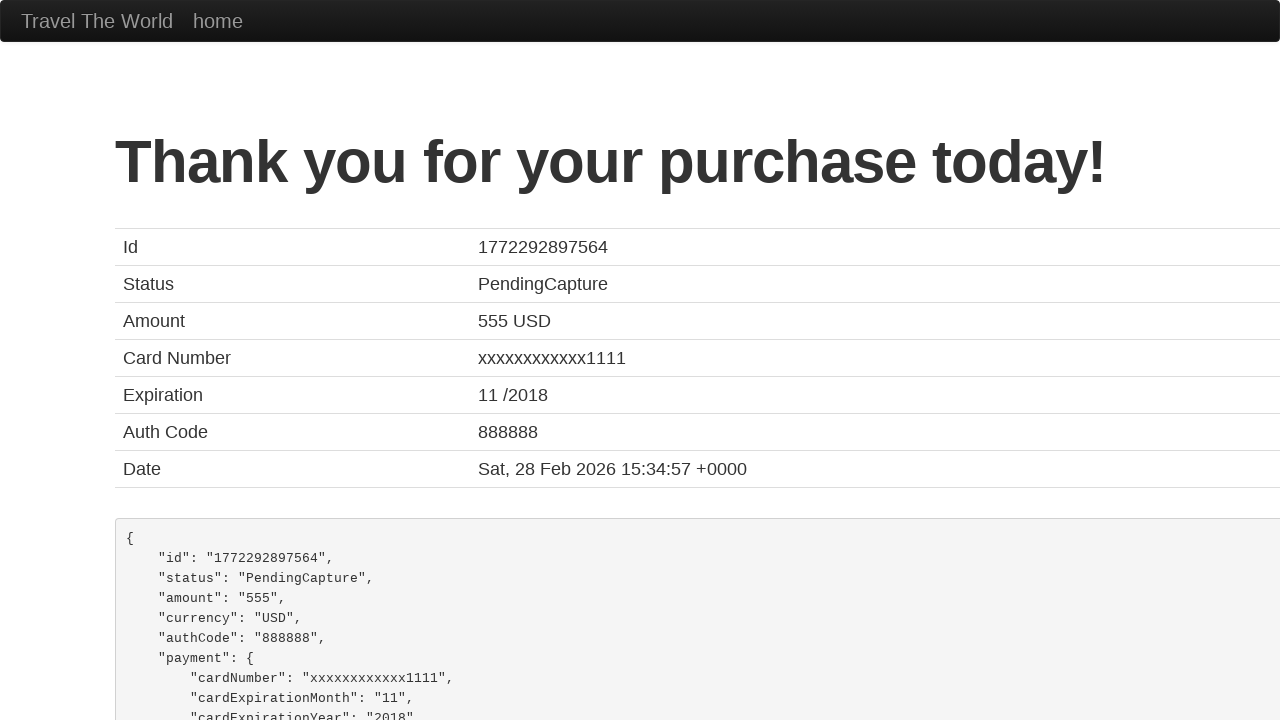